Navigates to a practice page and verifies that checkbox elements are present on the page by waiting for them to load.

Starting URL: http://qaclickacademy.com/practice.php

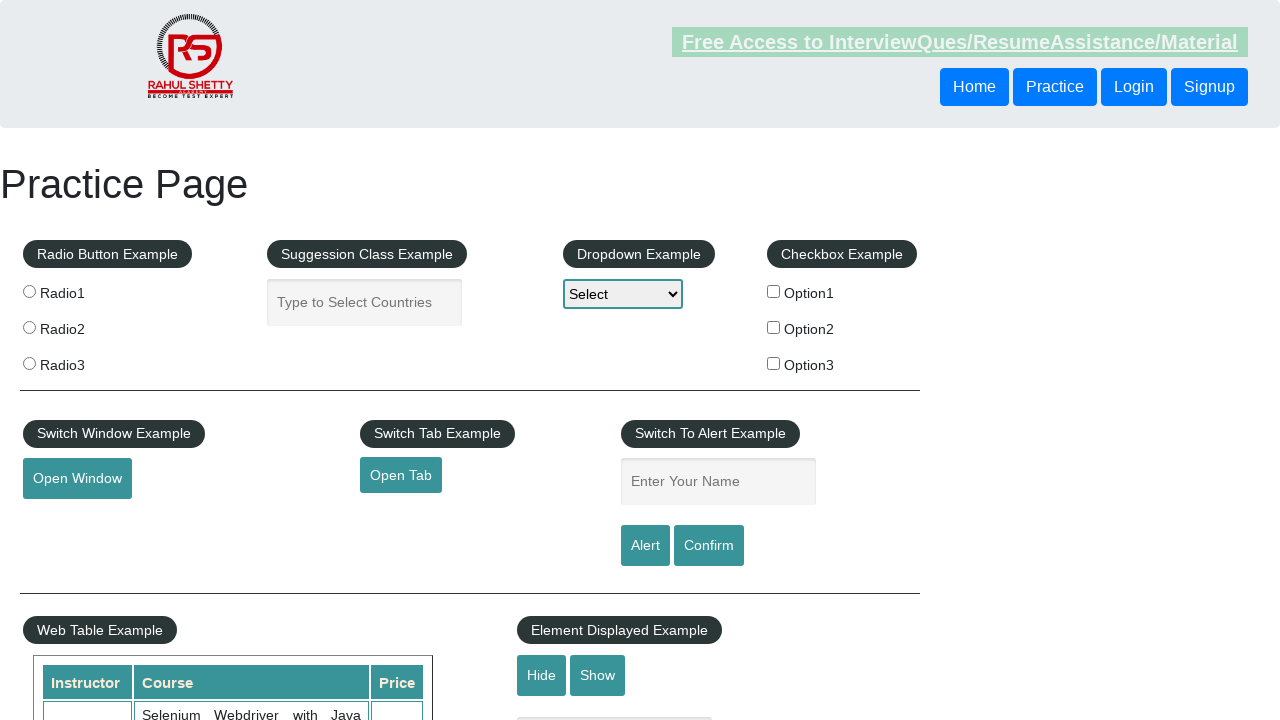

Navigated to practice page at http://qaclickacademy.com/practice.php
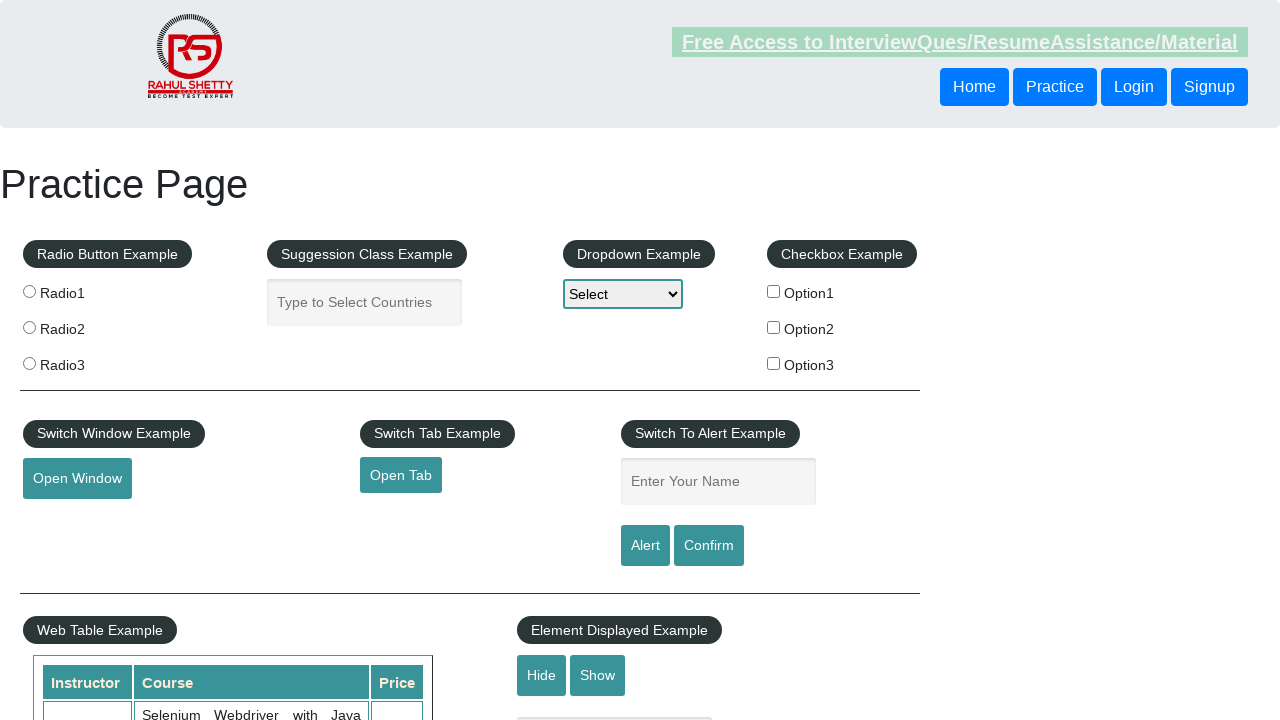

Waited for checkbox elements to be present on the page
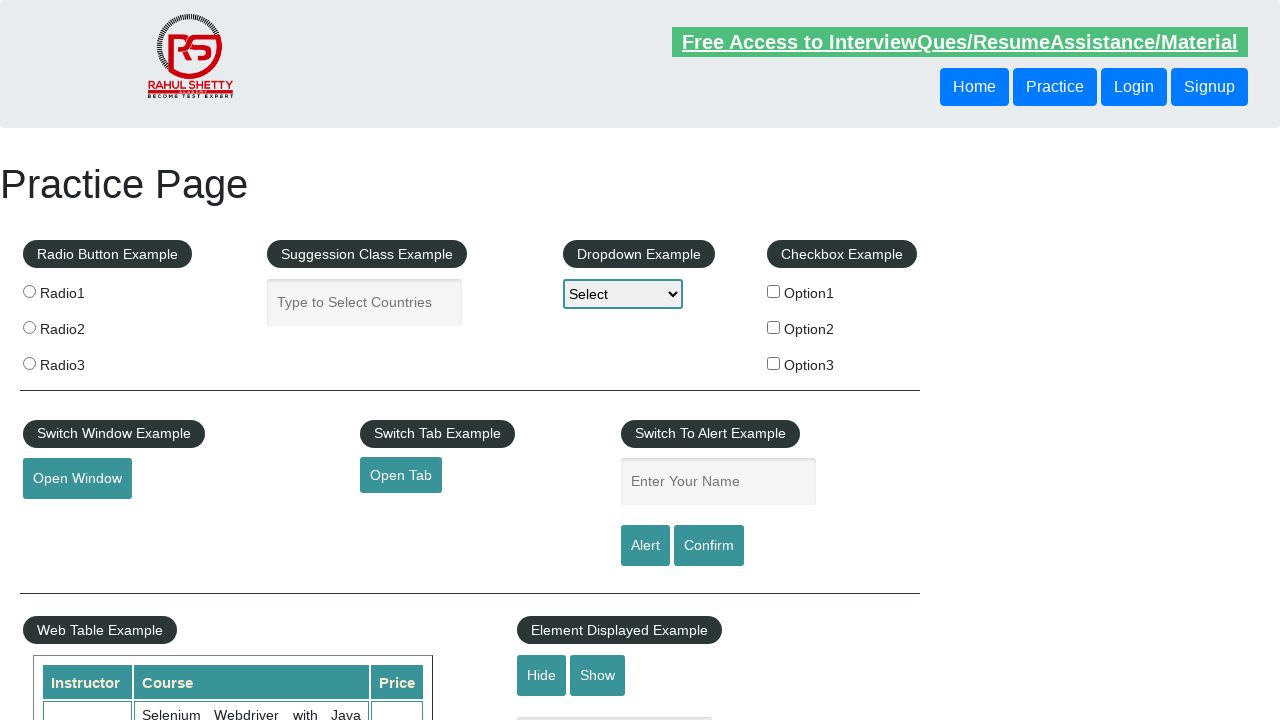

Located all checkbox elements on the page
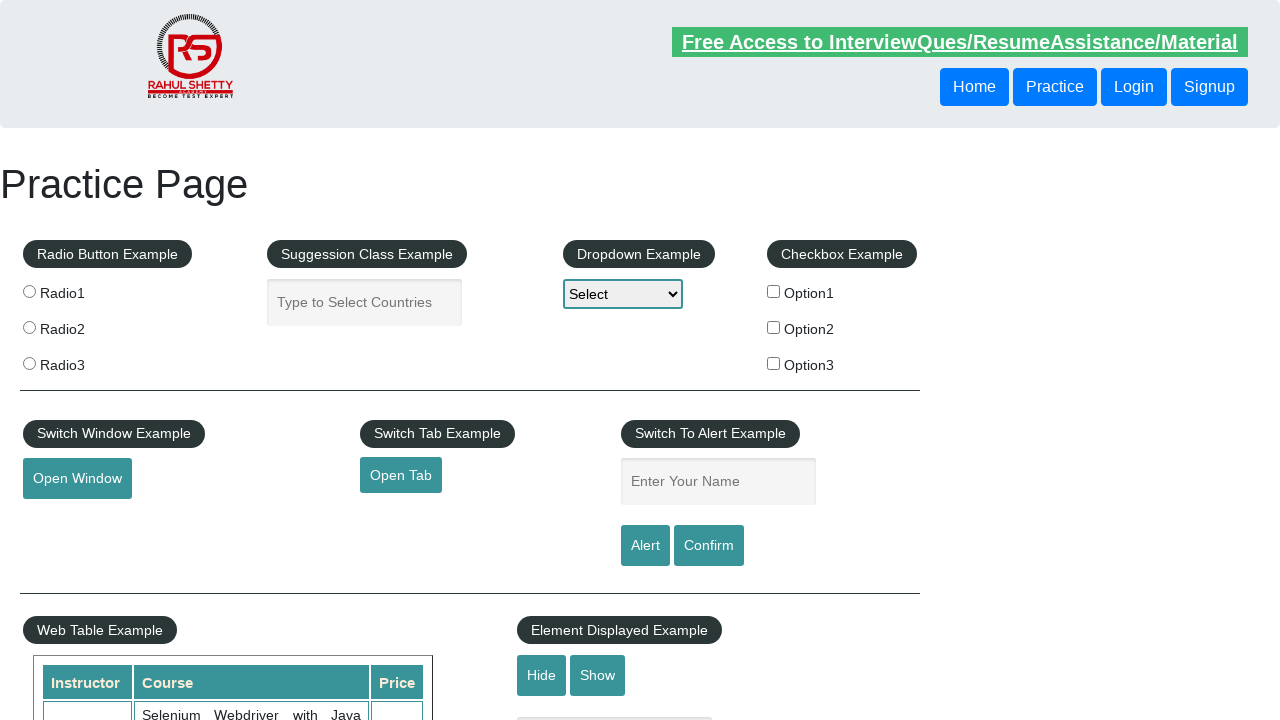

Verified first checkbox element is ready
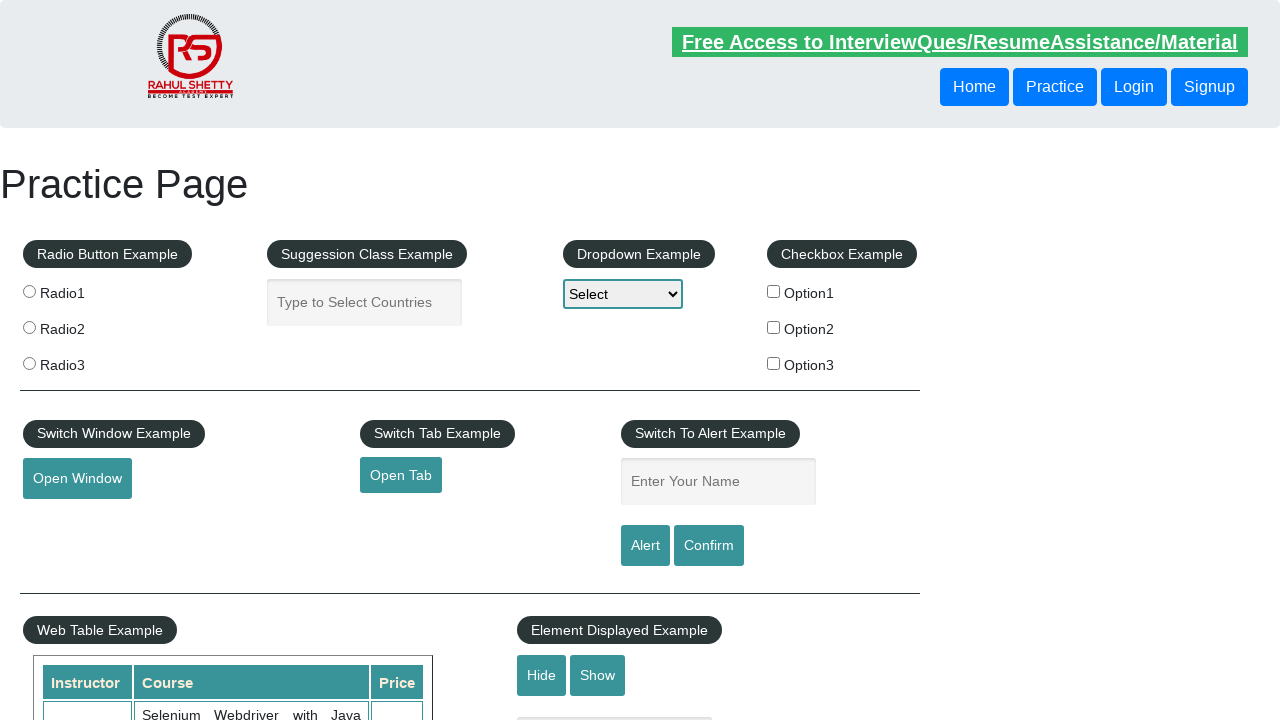

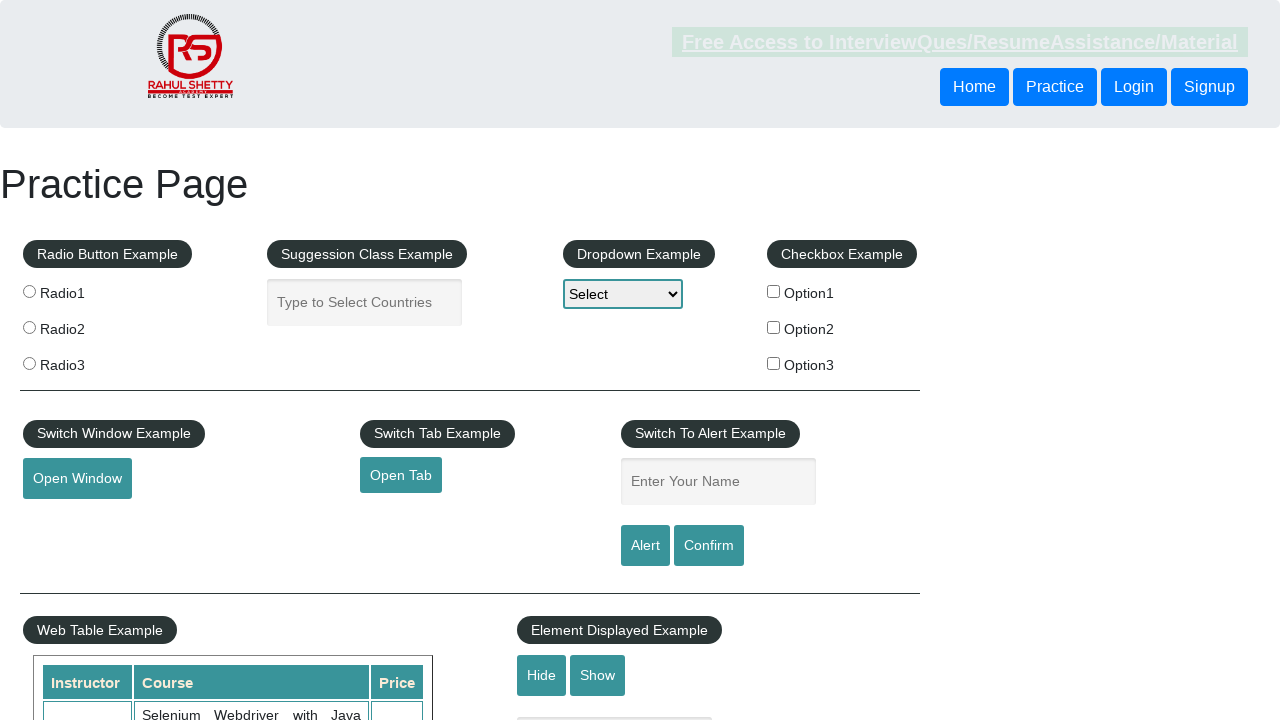